Tests HTML5 drag and drop functionality by dragging column A to column B and verifying the elements have switched positions

Starting URL: http://the-internet.herokuapp.com/drag_and_drop

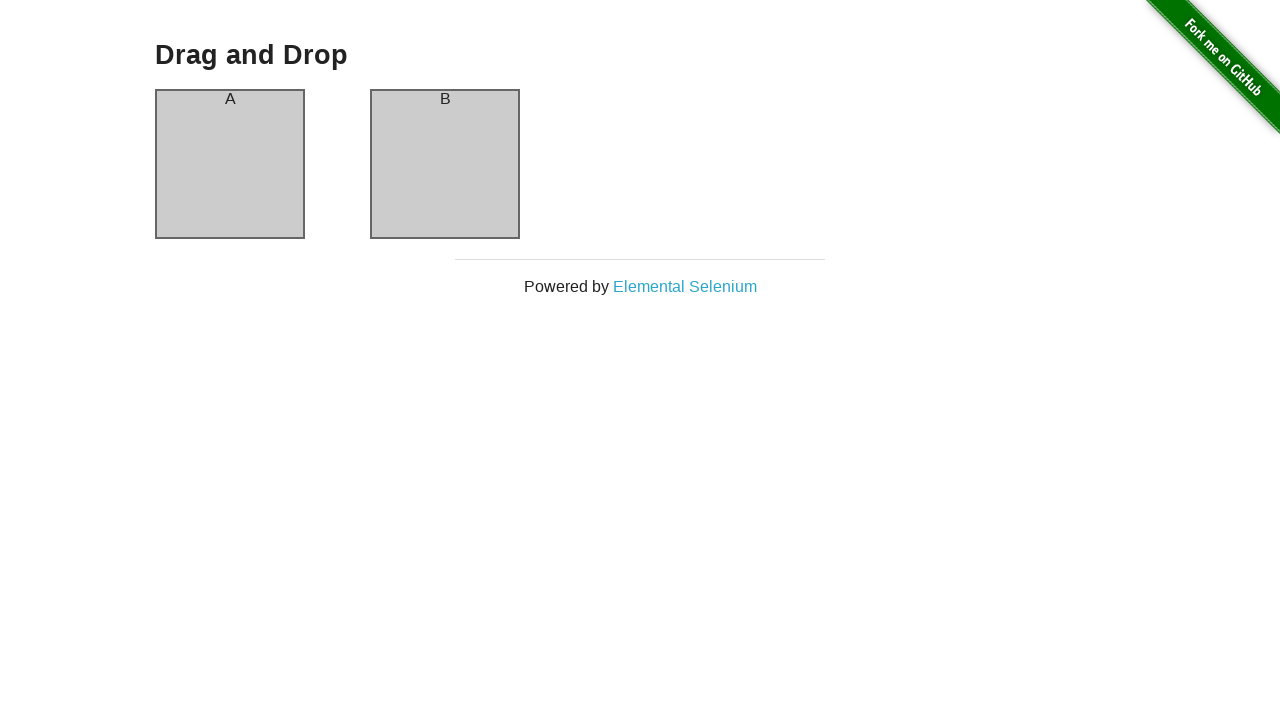

Waited for column A element to be ready
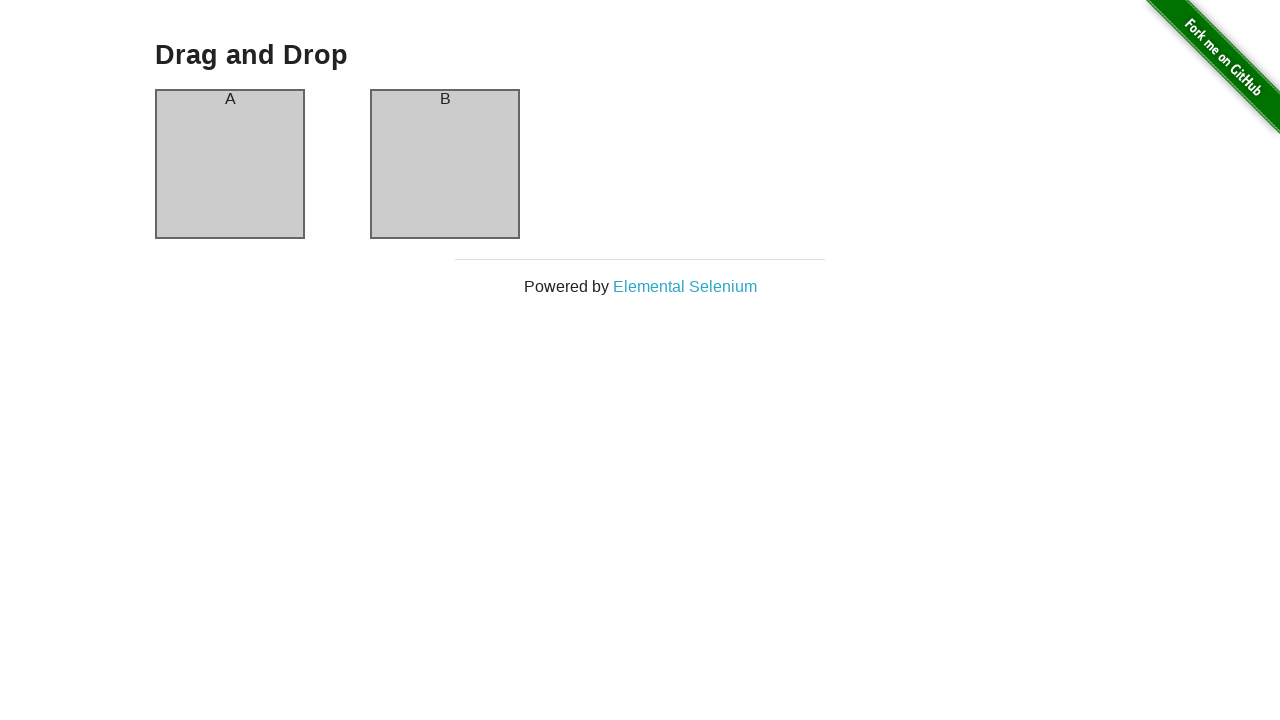

Waited for column B element to be ready
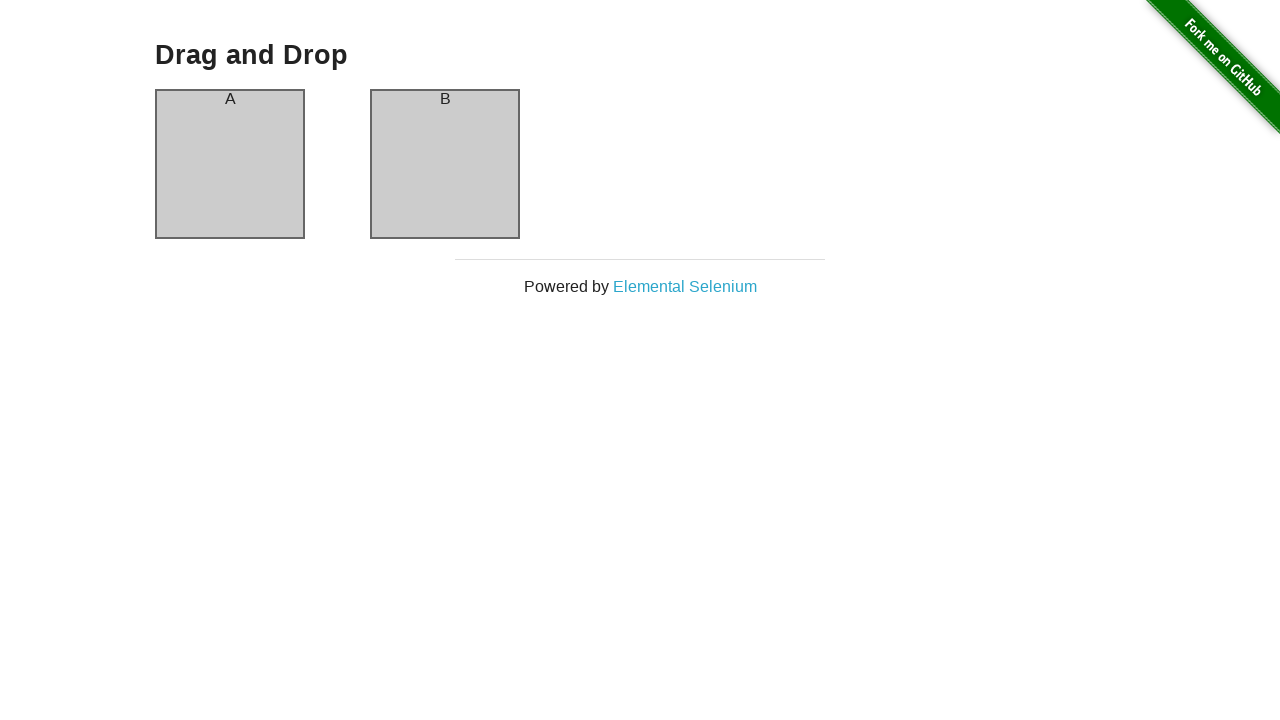

Executed drag and drop JavaScript to drag column A to column B
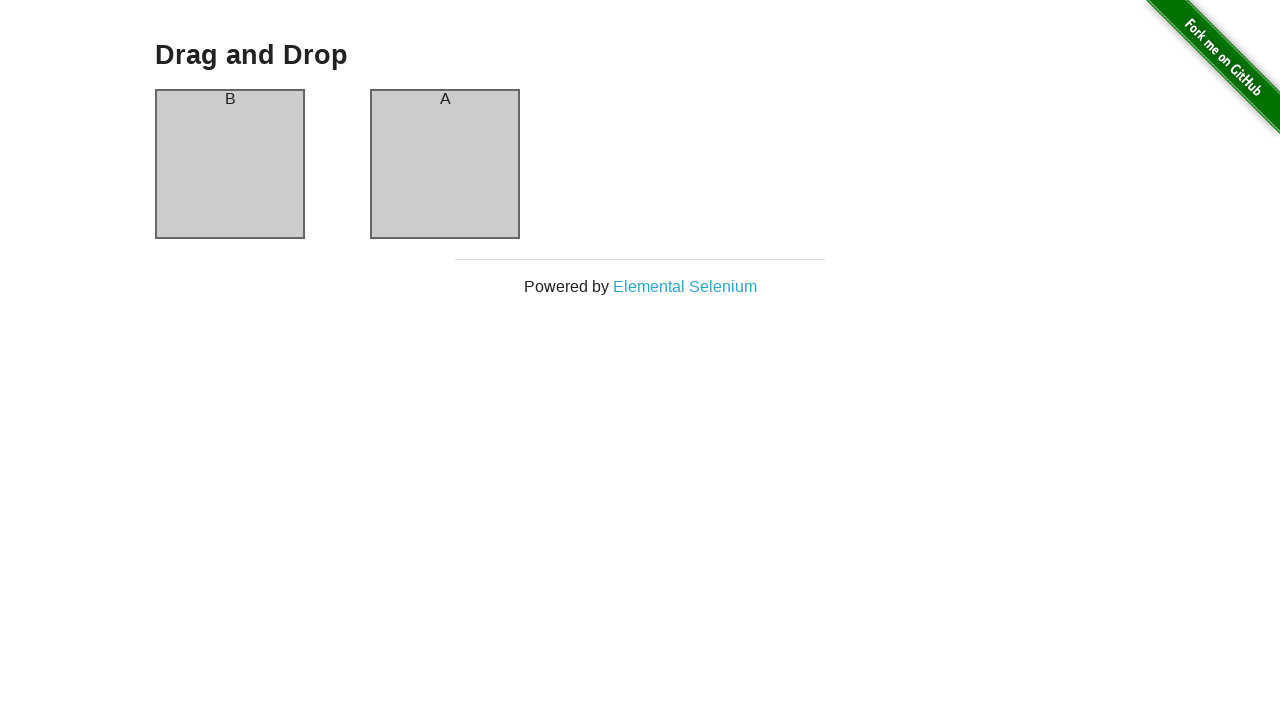

Verified that column A header now displays 'B' after drag and drop
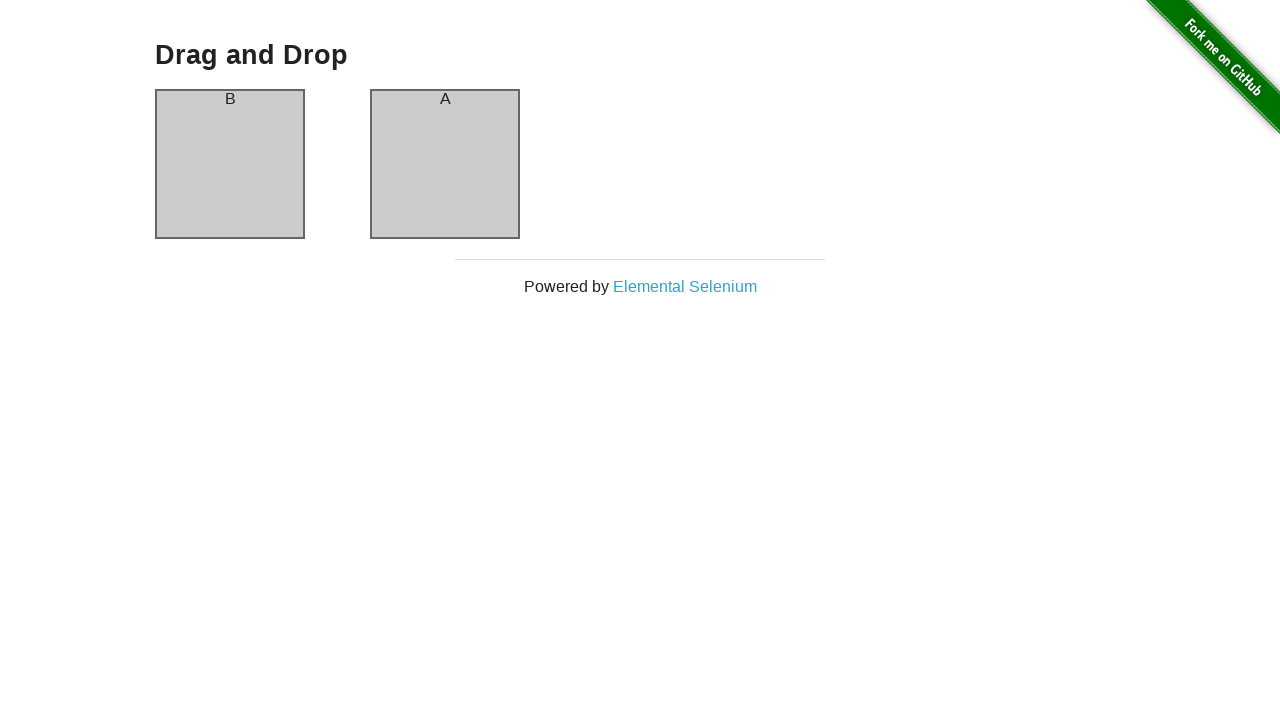

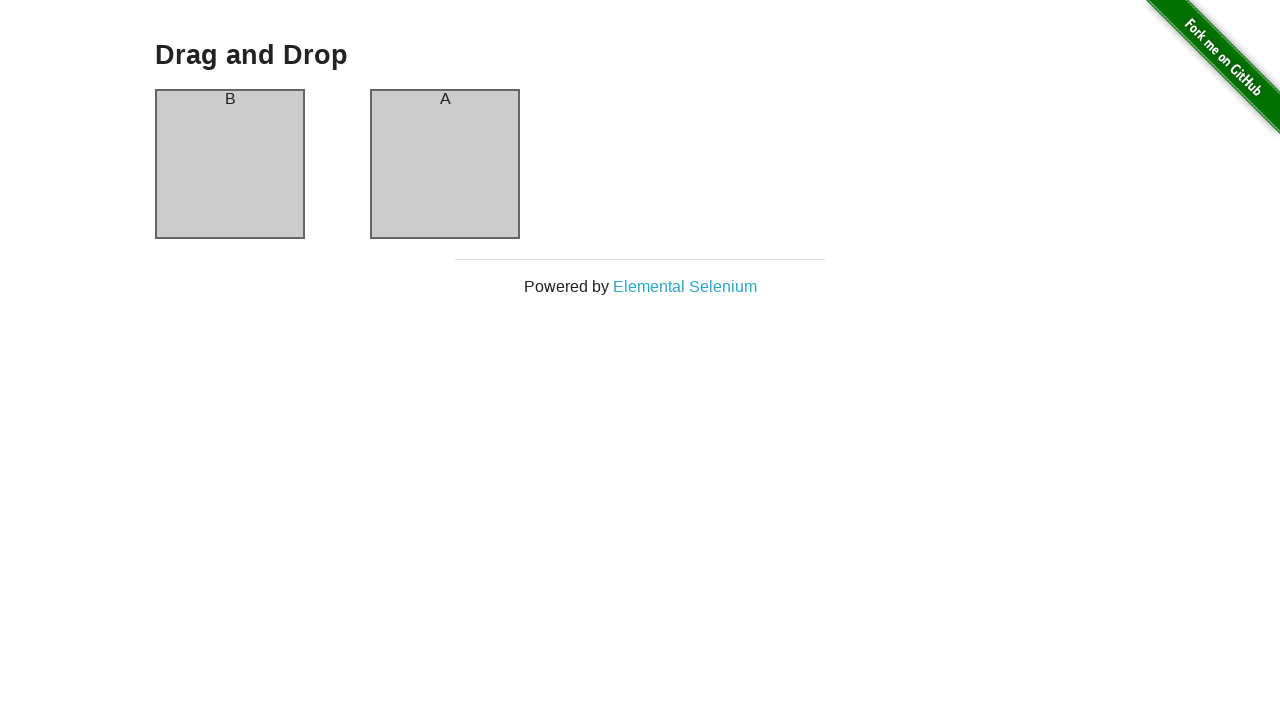